Tests dynamic properties on demoqa.com by verifying that a button is initially hidden and becomes visible after 5 seconds.

Starting URL: https://demoqa.com/

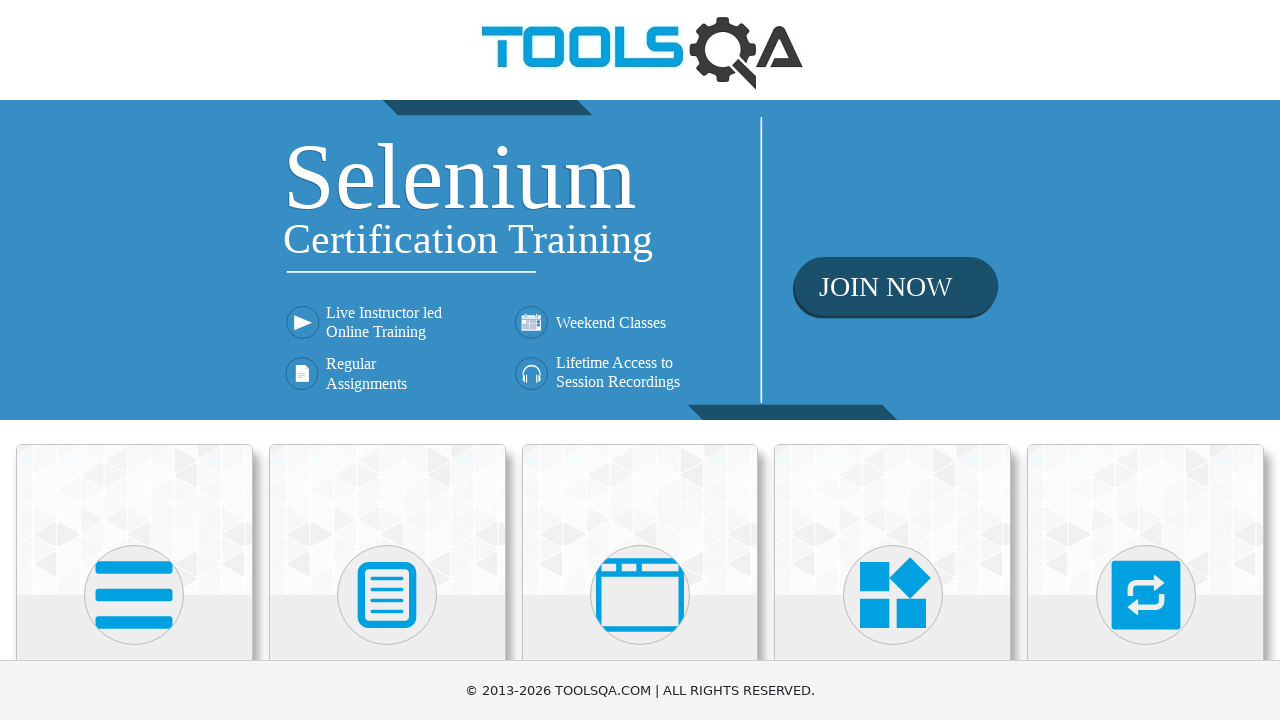

Navigated to demoqa.com home page
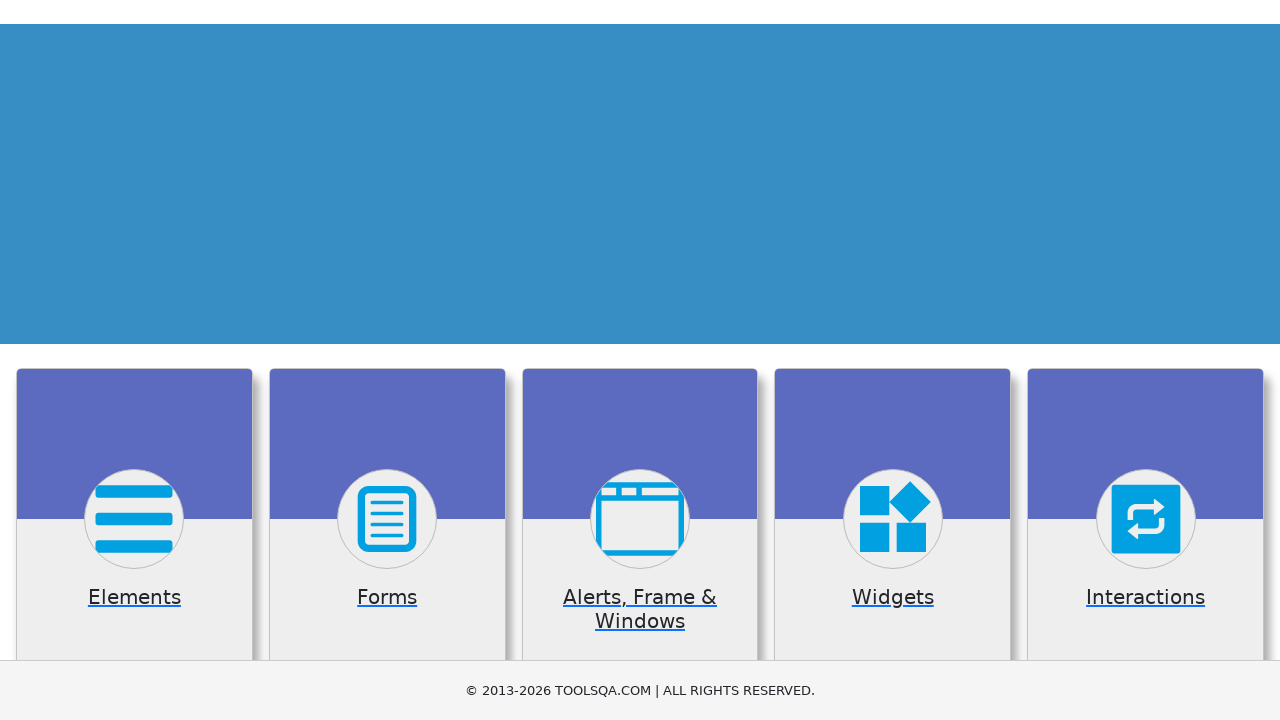

Clicked on Elements section at (134, 360) on text=Elements
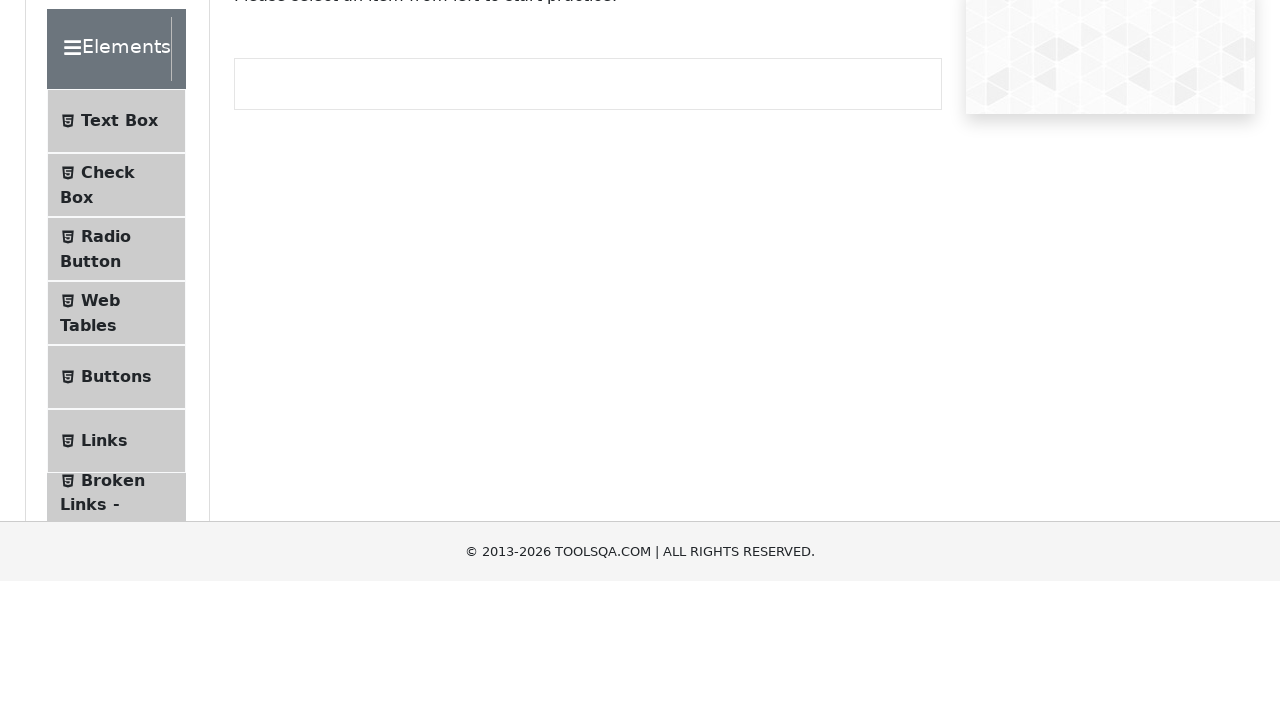

Clicked on Dynamic Properties menu item at (119, 348) on text=Dynamic Properties
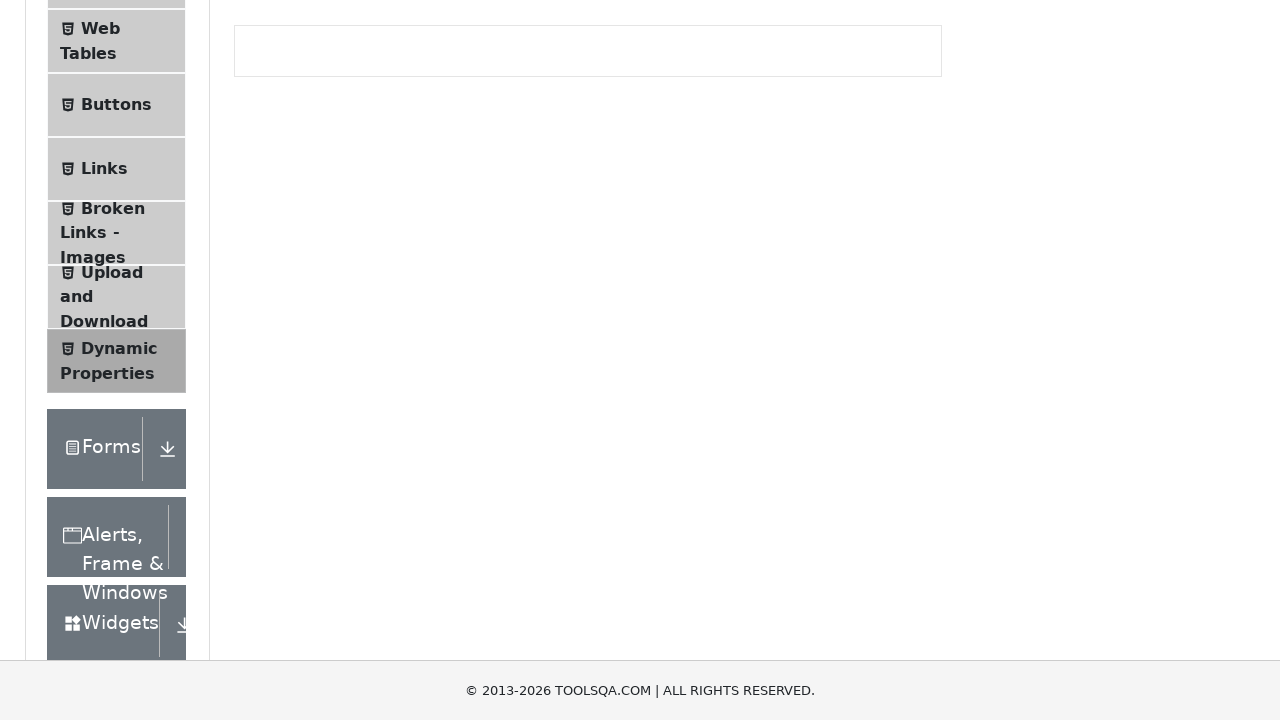

Verified that button is initially not visible on page load
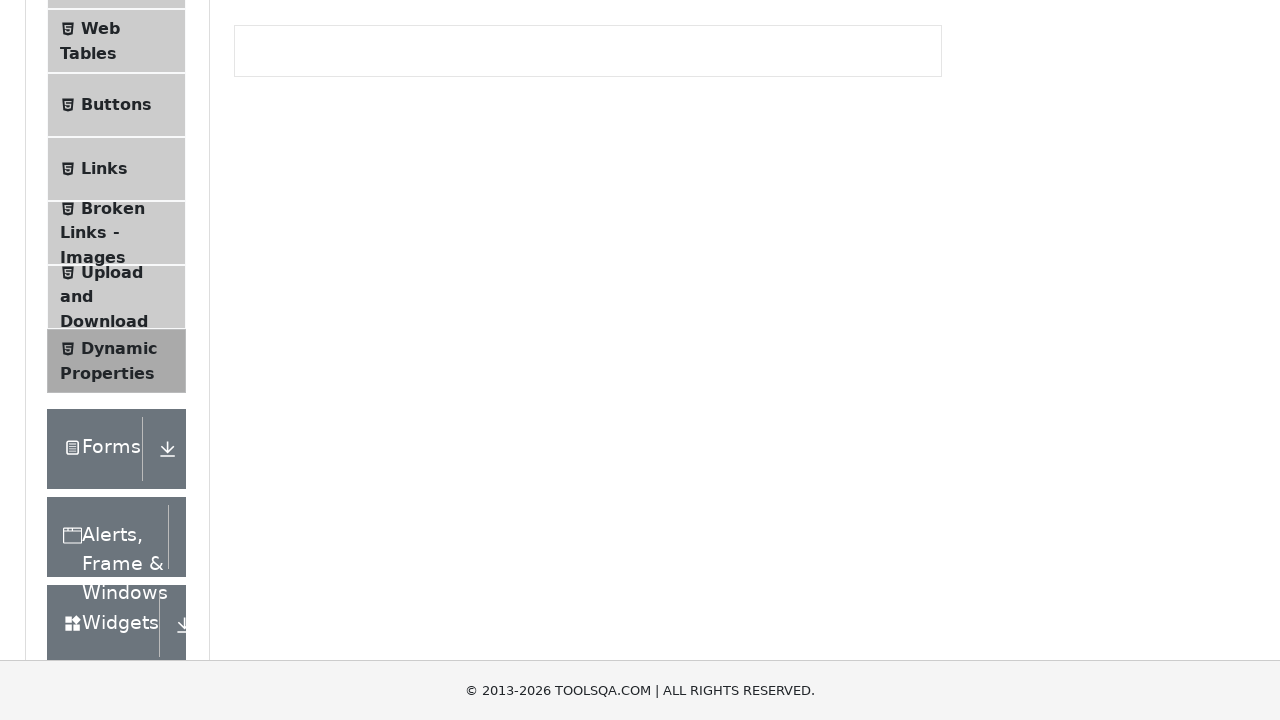

Waited 5 seconds for button to appear
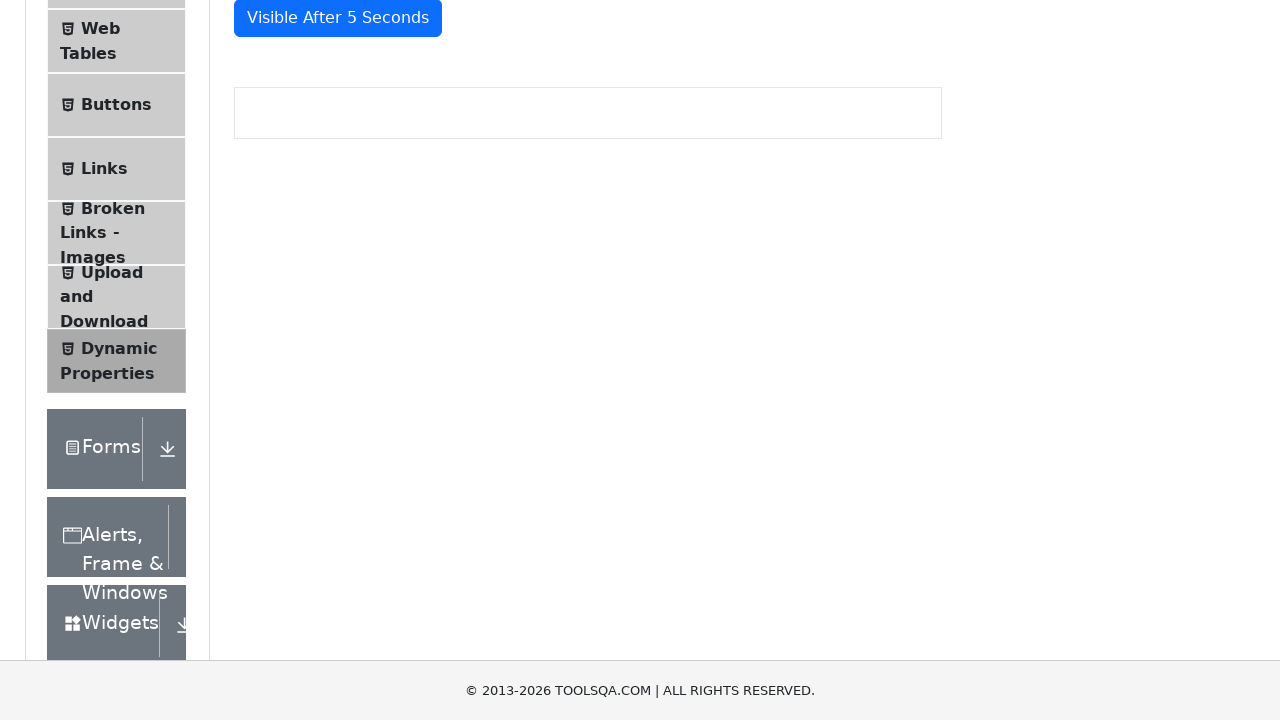

Verified that button is now visible after 5 seconds
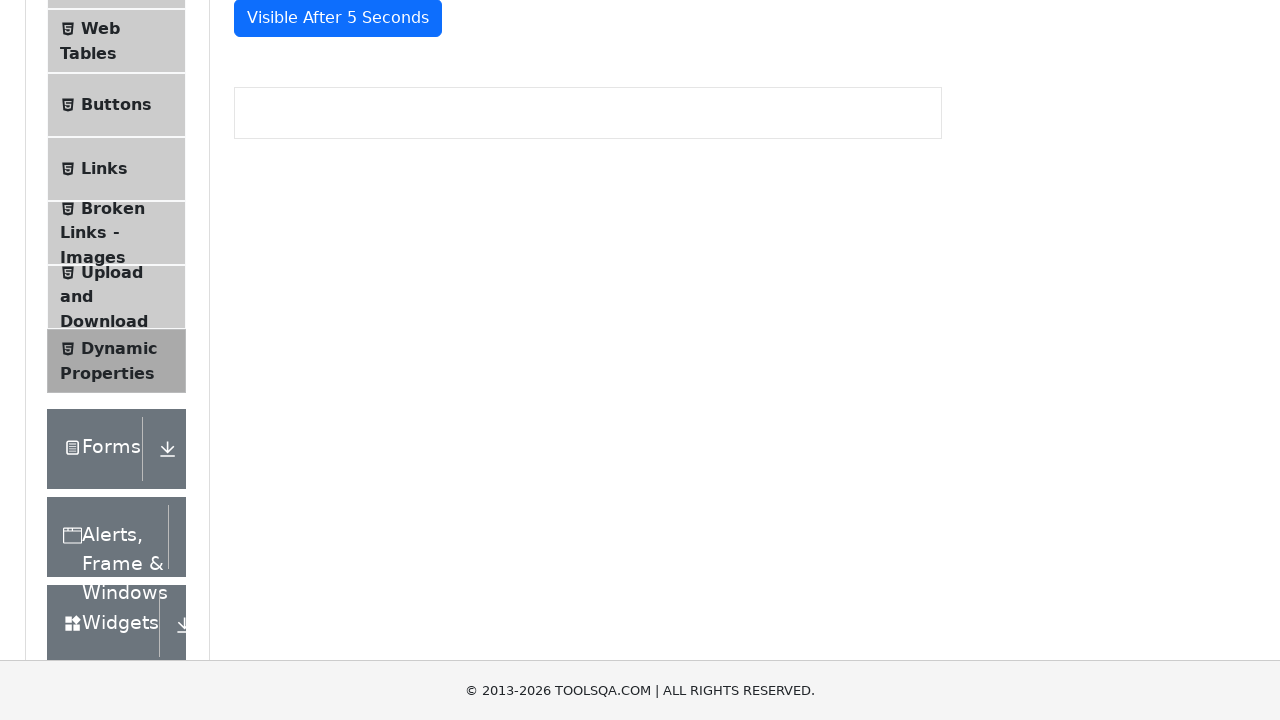

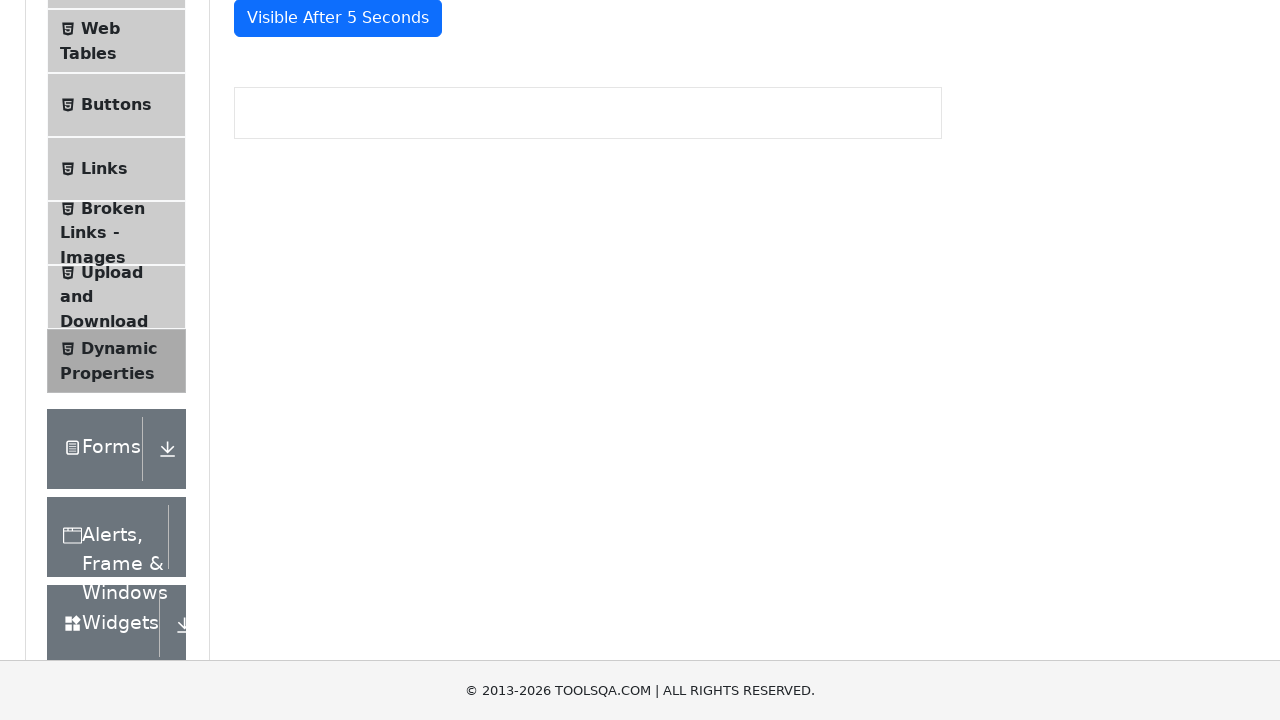